Tests selecting multiple random elements (3, 6, 12, 14, 20) using Ctrl+click on a jQuery selectable grid.

Starting URL: https://automationfc.github.io/jquery-selectable/

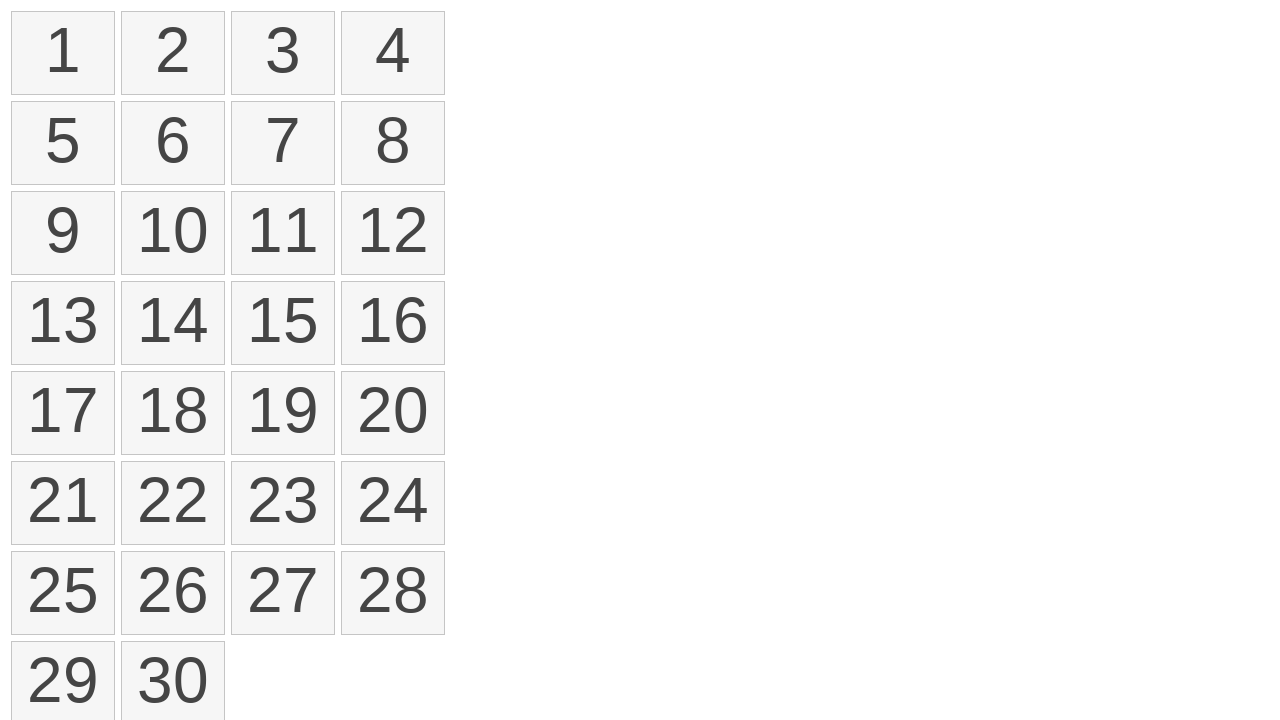

Waited for jQuery selectable grid to load
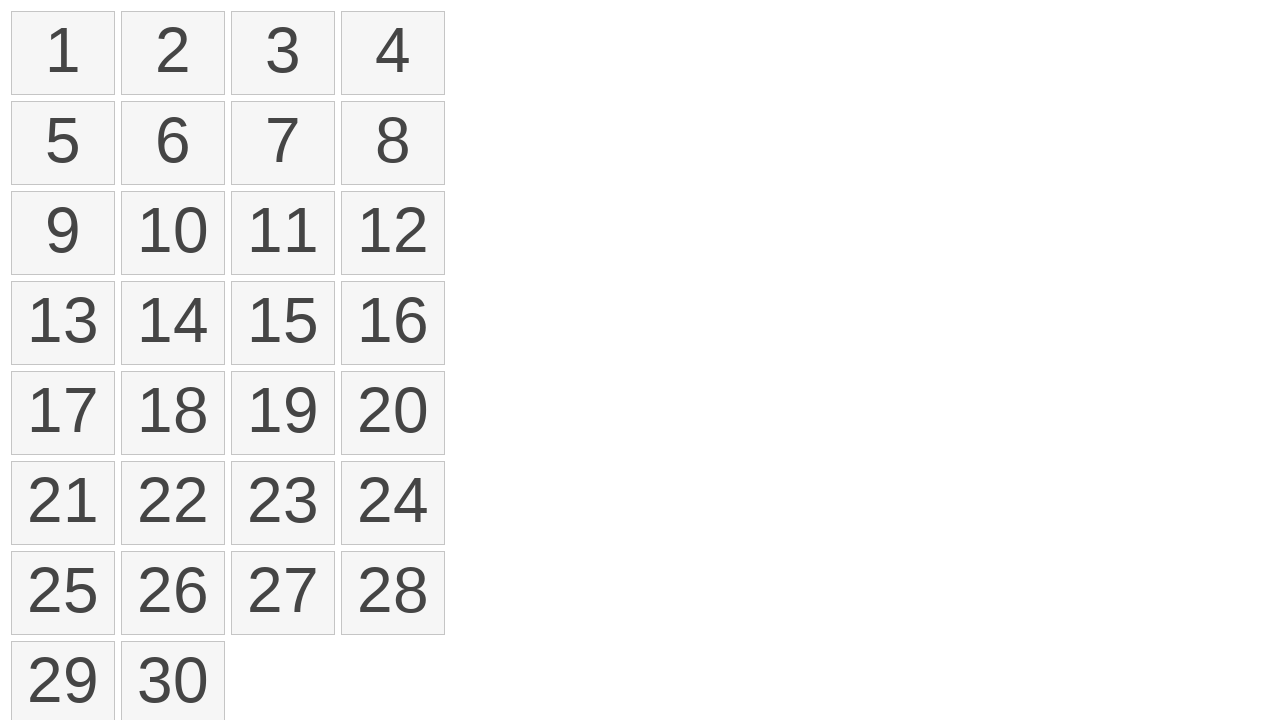

Pressed Control key down for multi-select mode
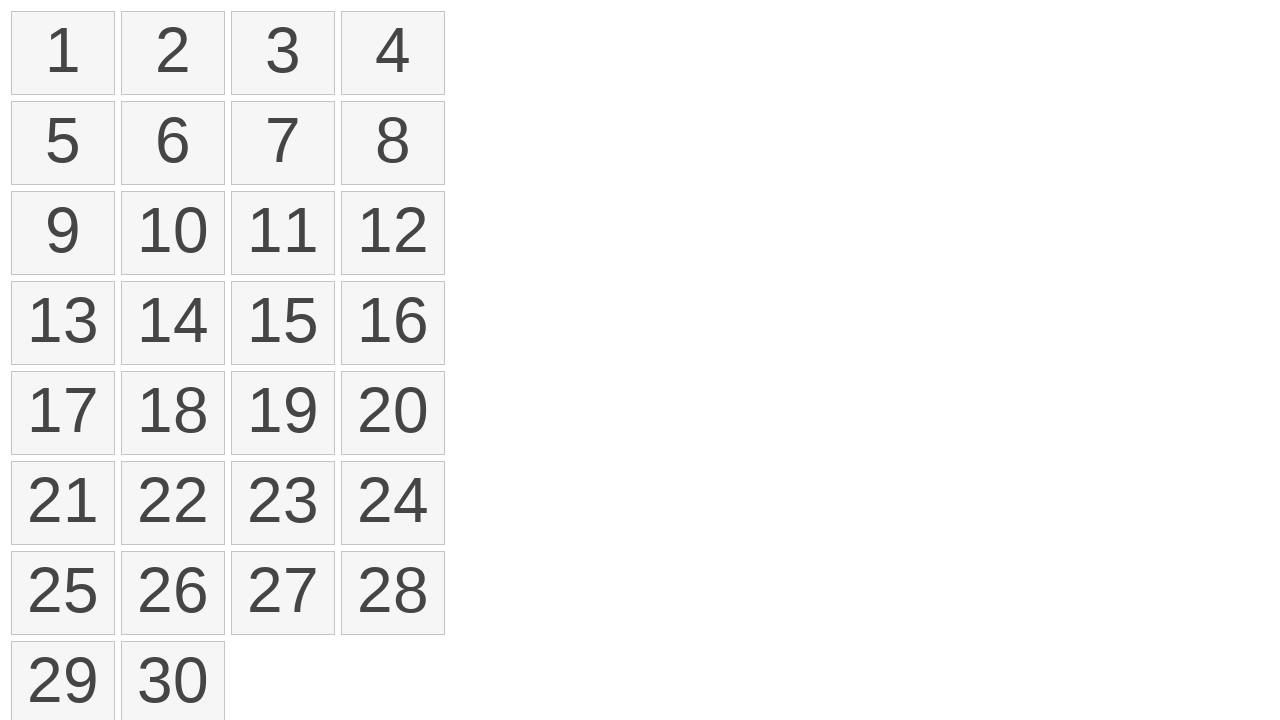

Ctrl+clicked element 3 (index 2) at (283, 53) on ol#selectable>li >> nth=2
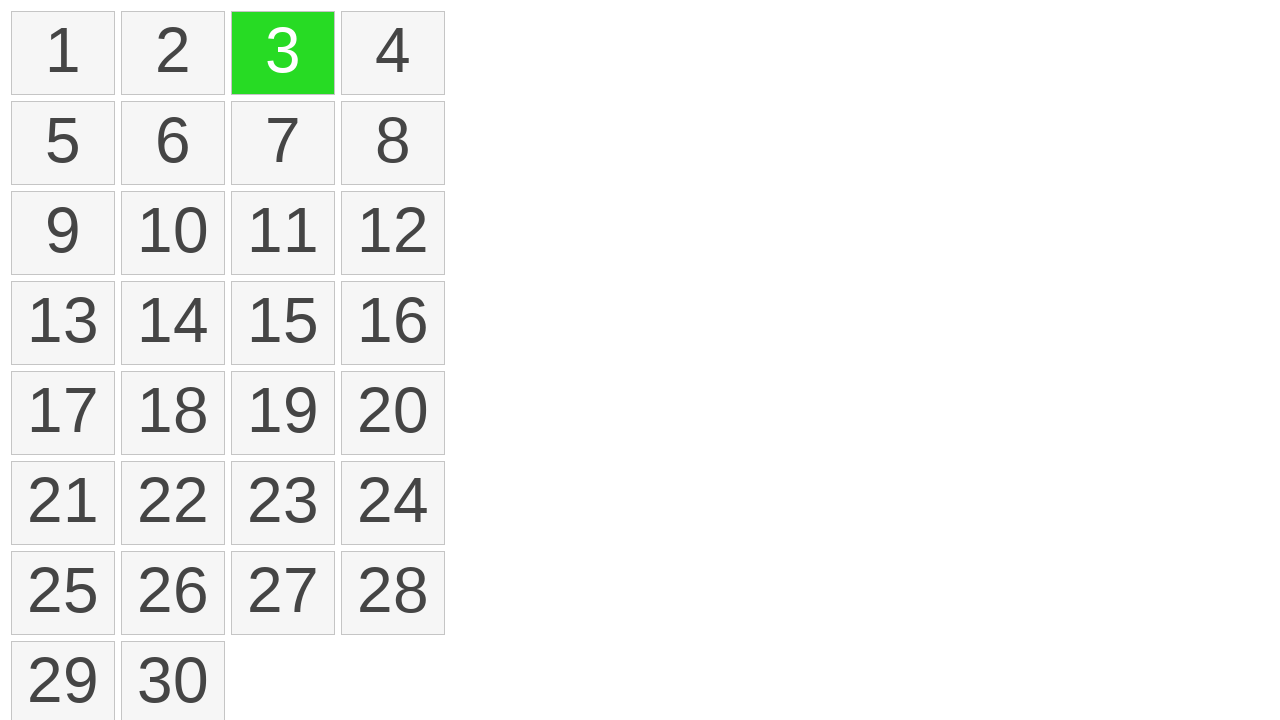

Ctrl+clicked element 6 (index 5) at (173, 143) on ol#selectable>li >> nth=5
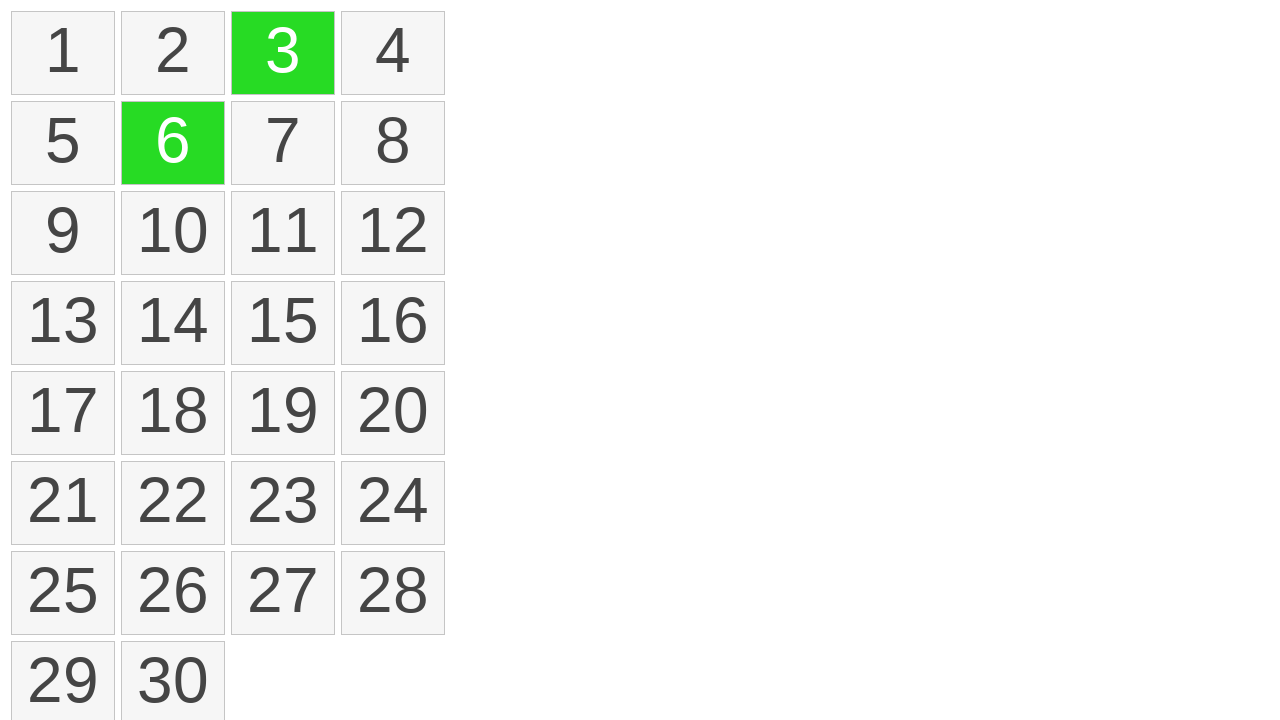

Ctrl+clicked element 12 (index 11) at (393, 233) on ol#selectable>li >> nth=11
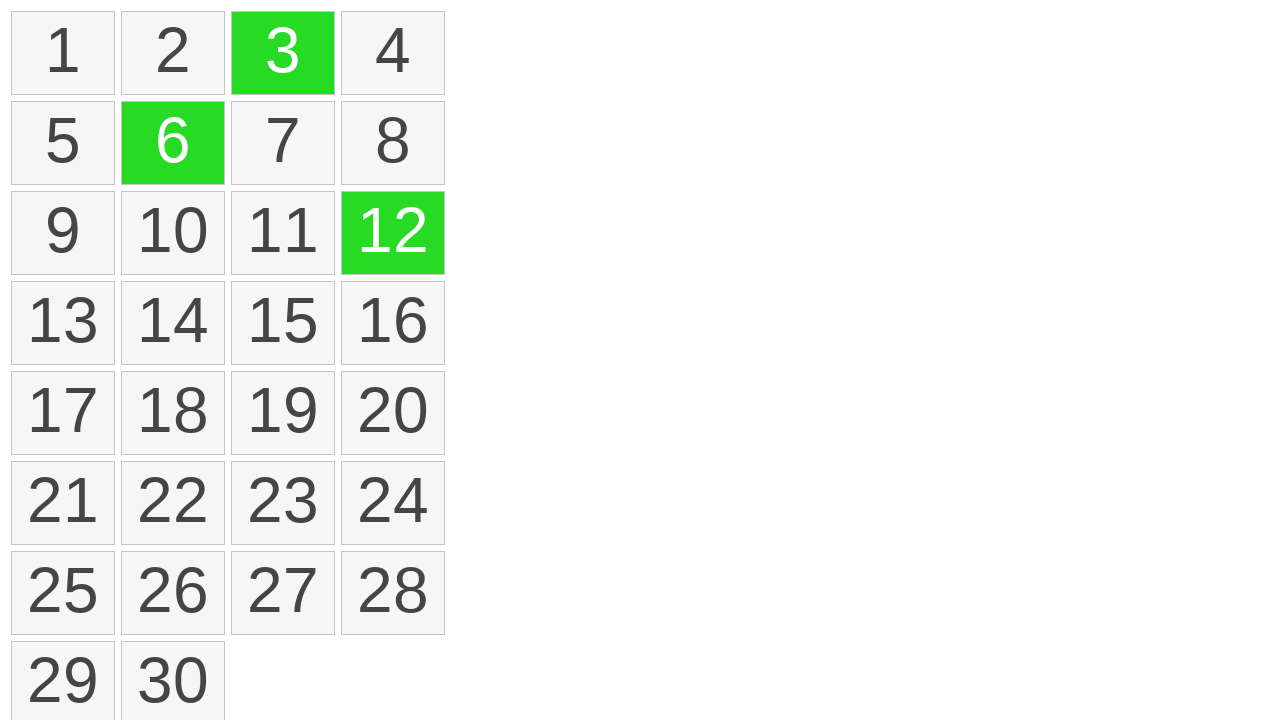

Ctrl+clicked element 14 (index 13) at (173, 323) on ol#selectable>li >> nth=13
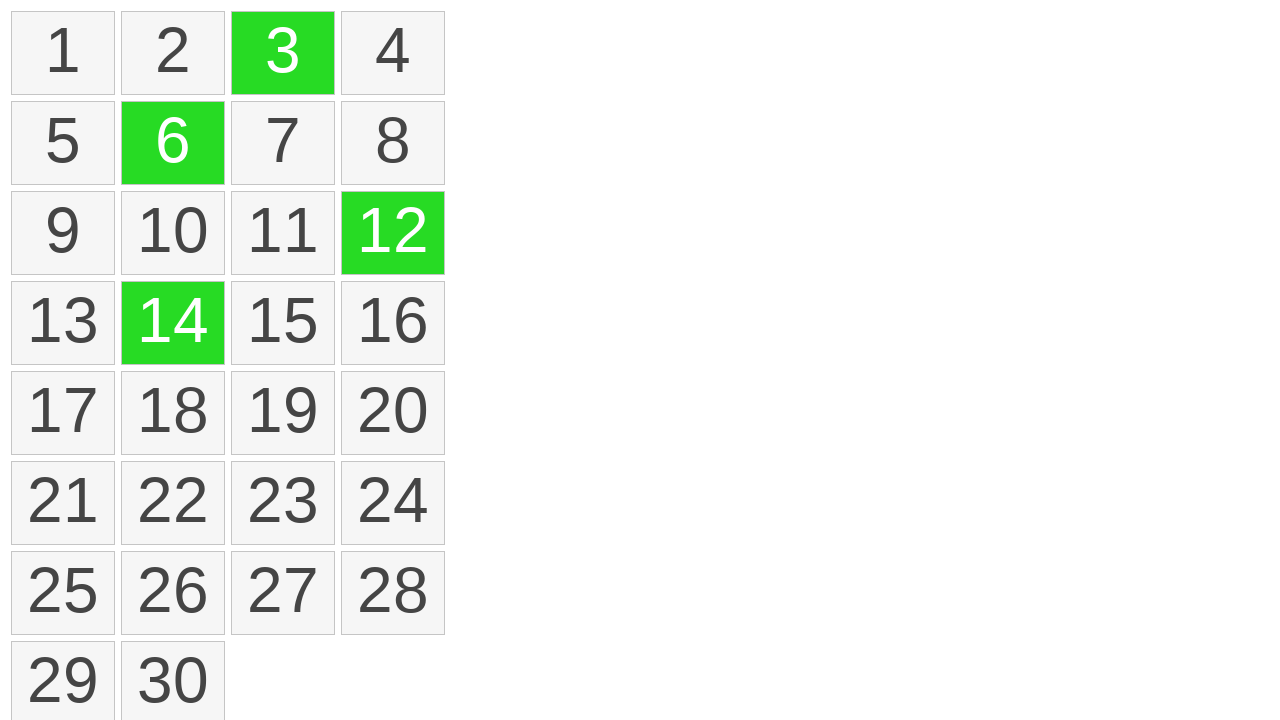

Ctrl+clicked element 20 (index 19) at (393, 413) on ol#selectable>li >> nth=19
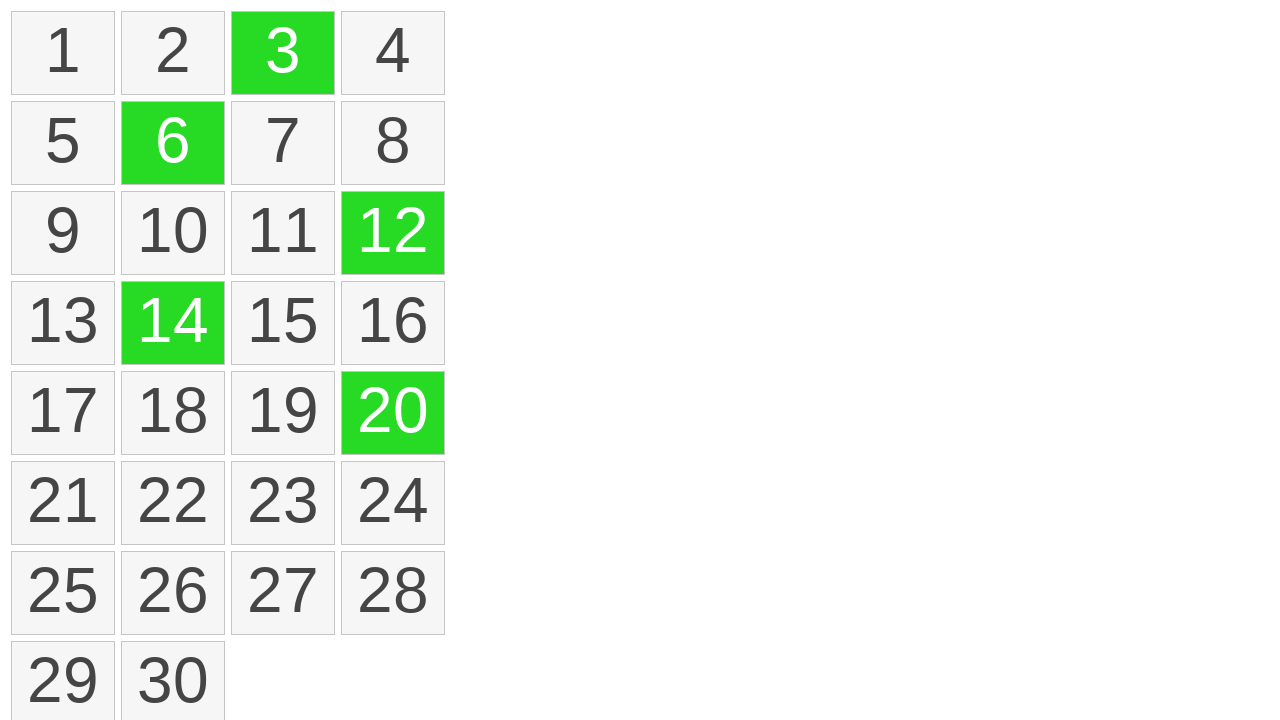

Released Control key
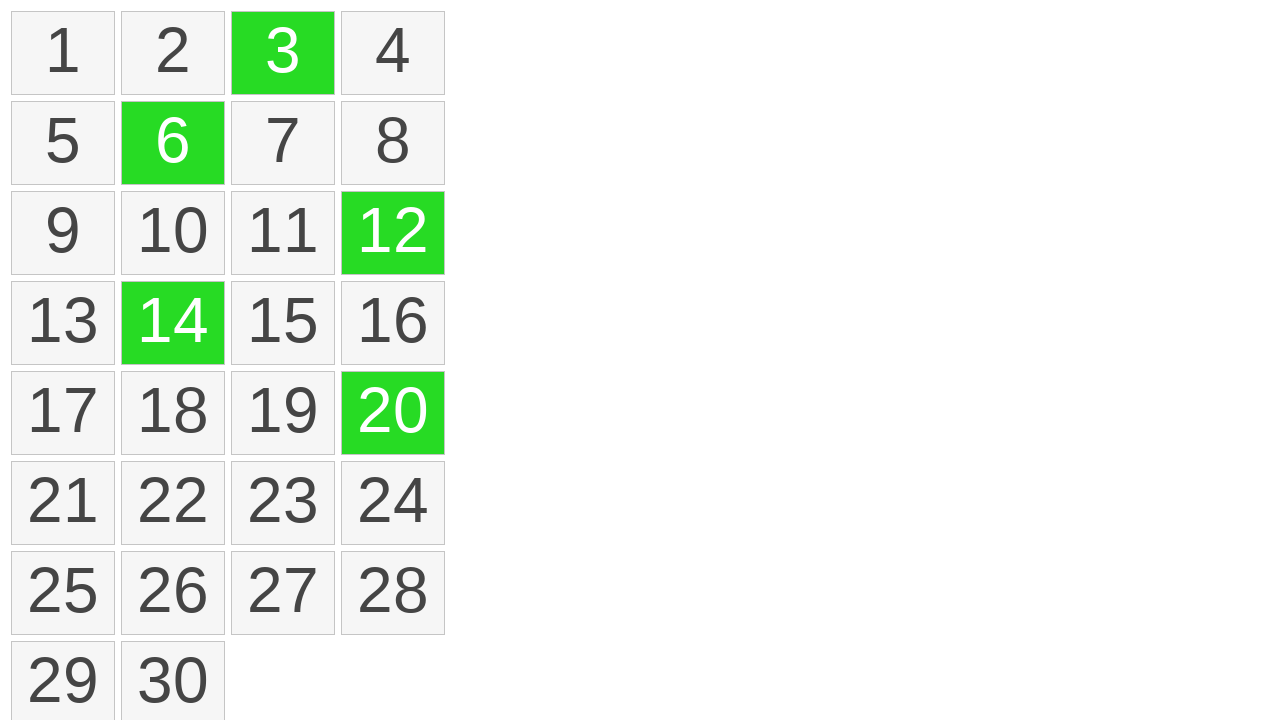

Located all selected elements
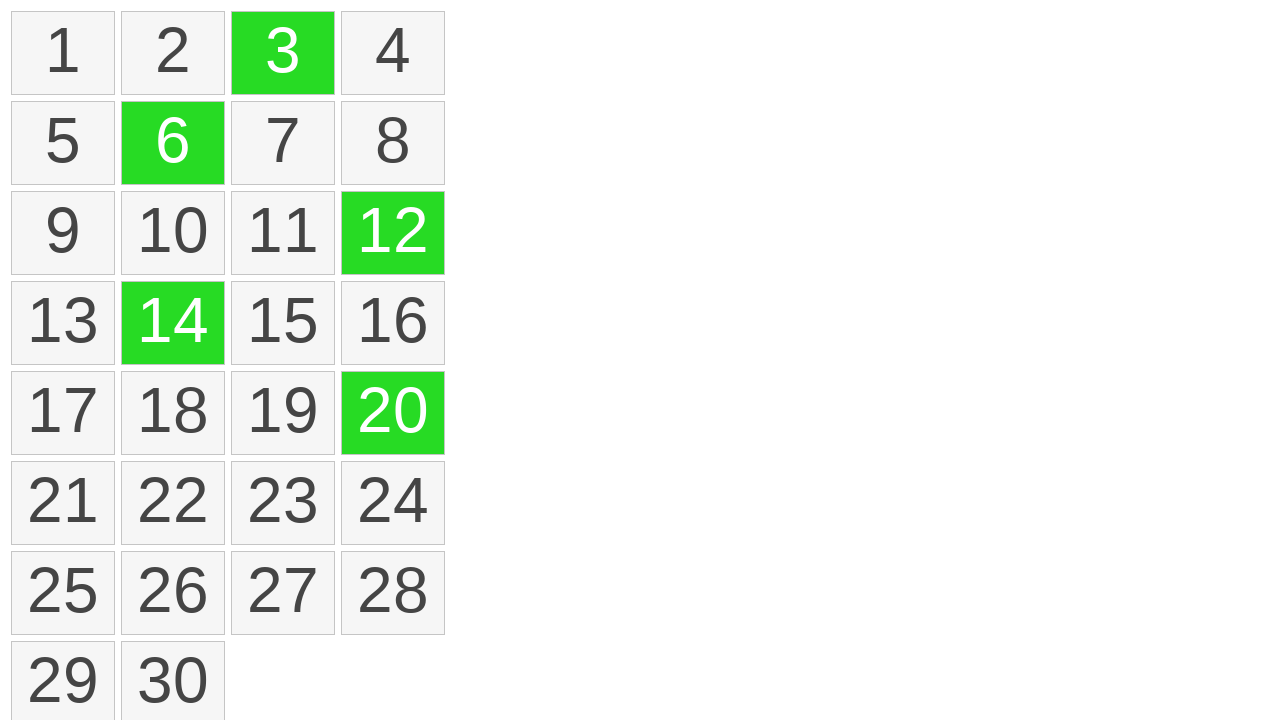

Verified that exactly 5 elements are selected
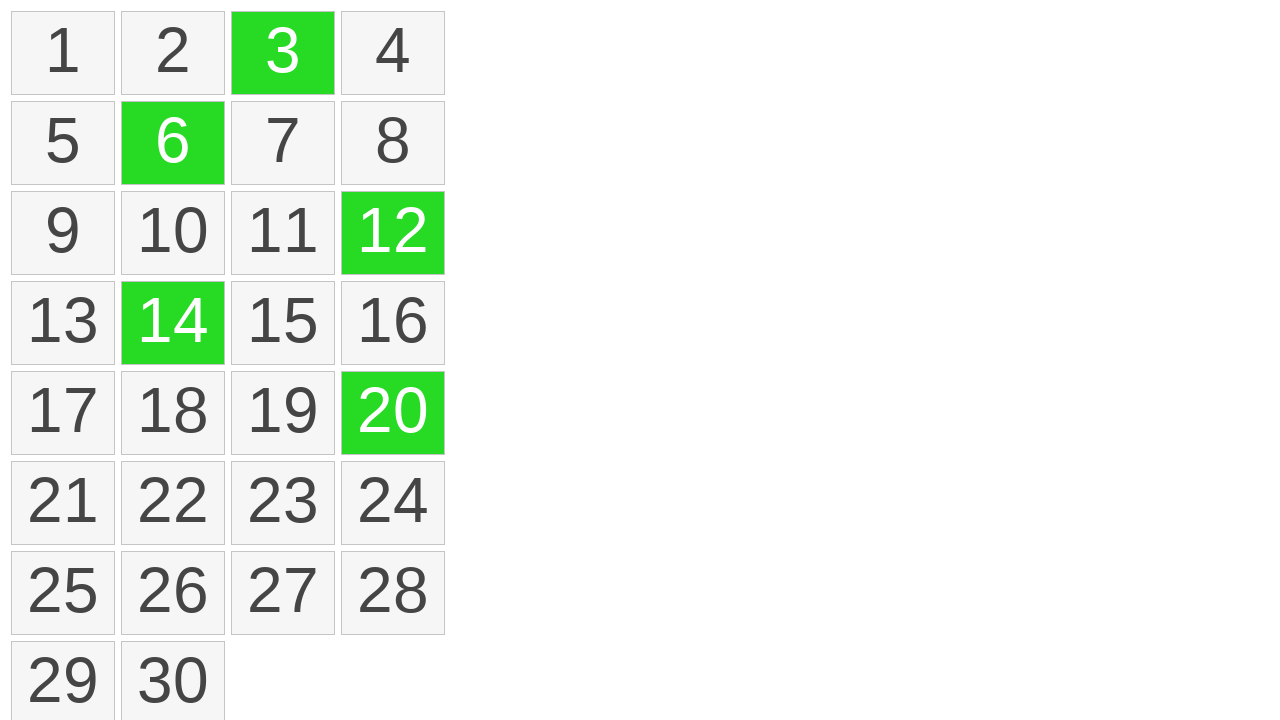

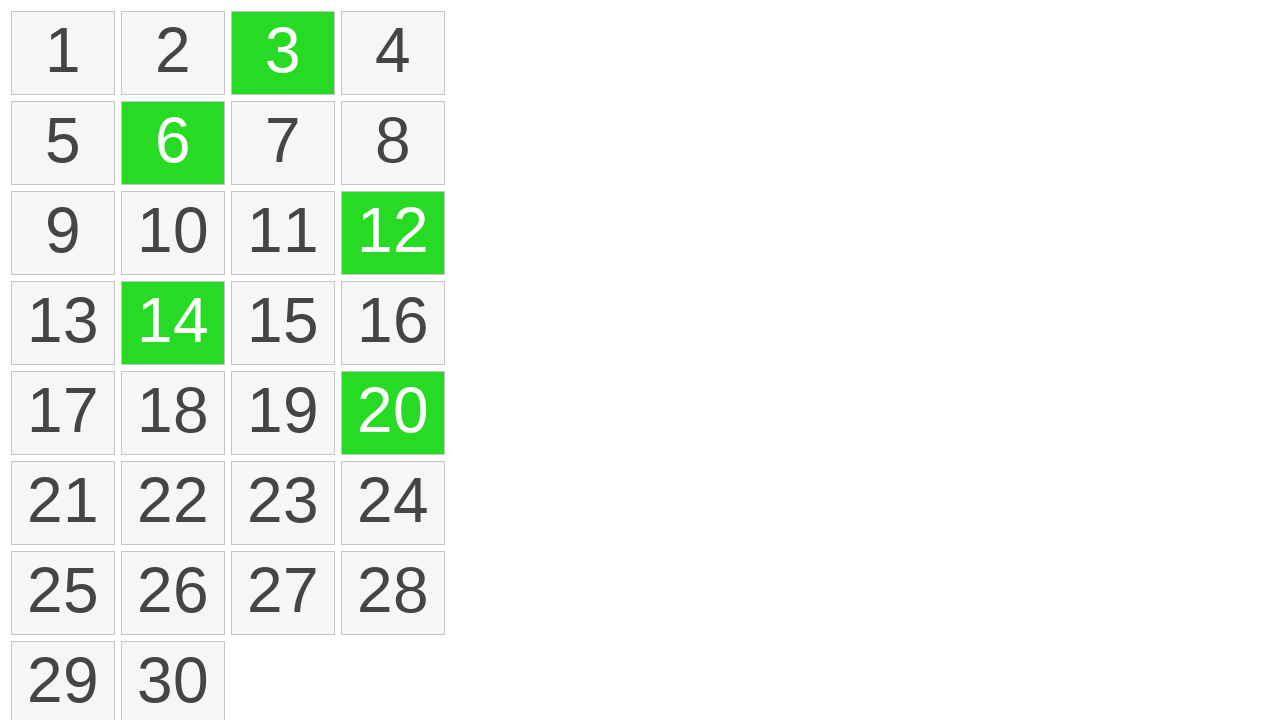